Navigates to the products page and then clicks on a specific product to view its details

Starting URL: https://automationexercise.com/

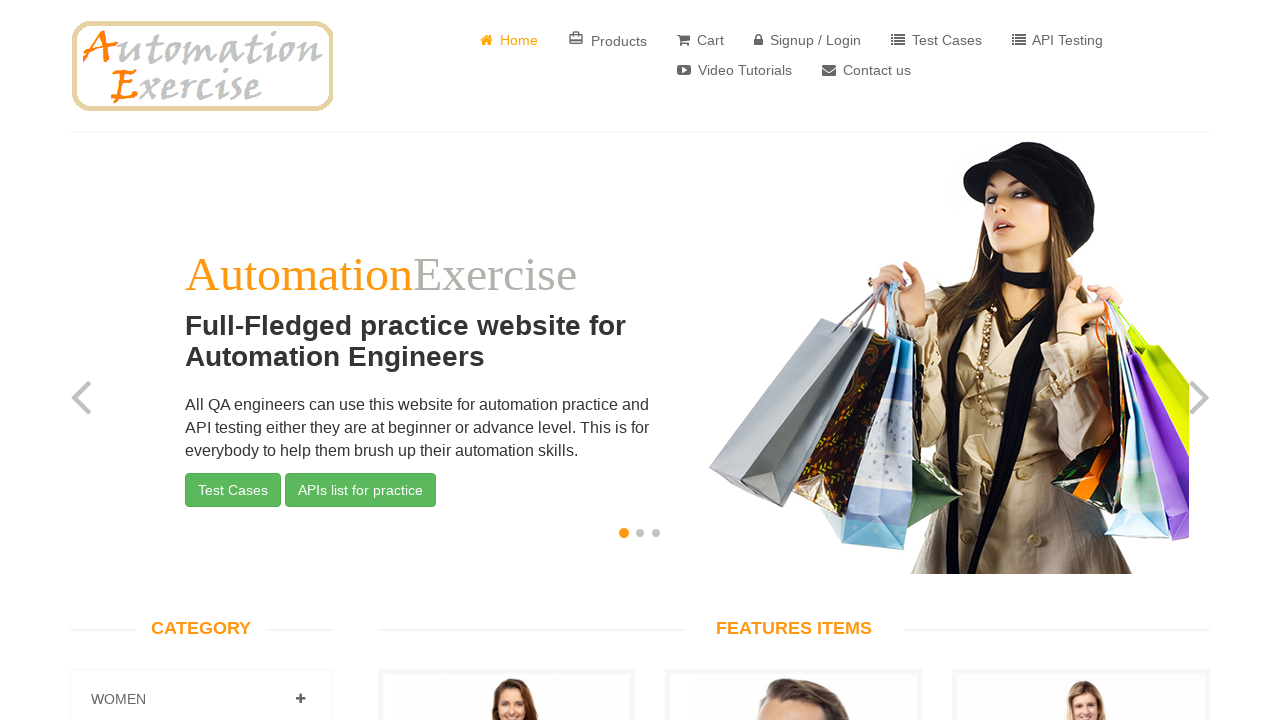

Clicked on Products link to navigate to products page at (608, 40) on a[href='/products']
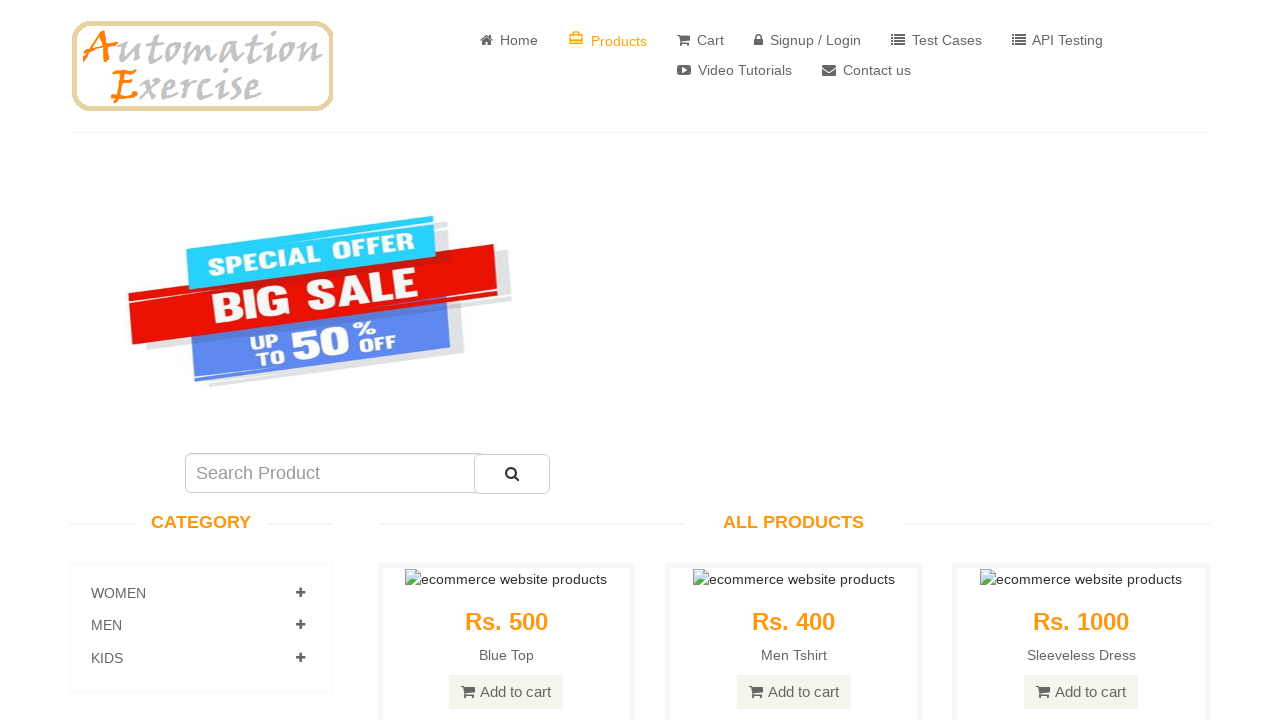

Clicked on first product to view its details at (506, 360) on a[href='/product_details/1']
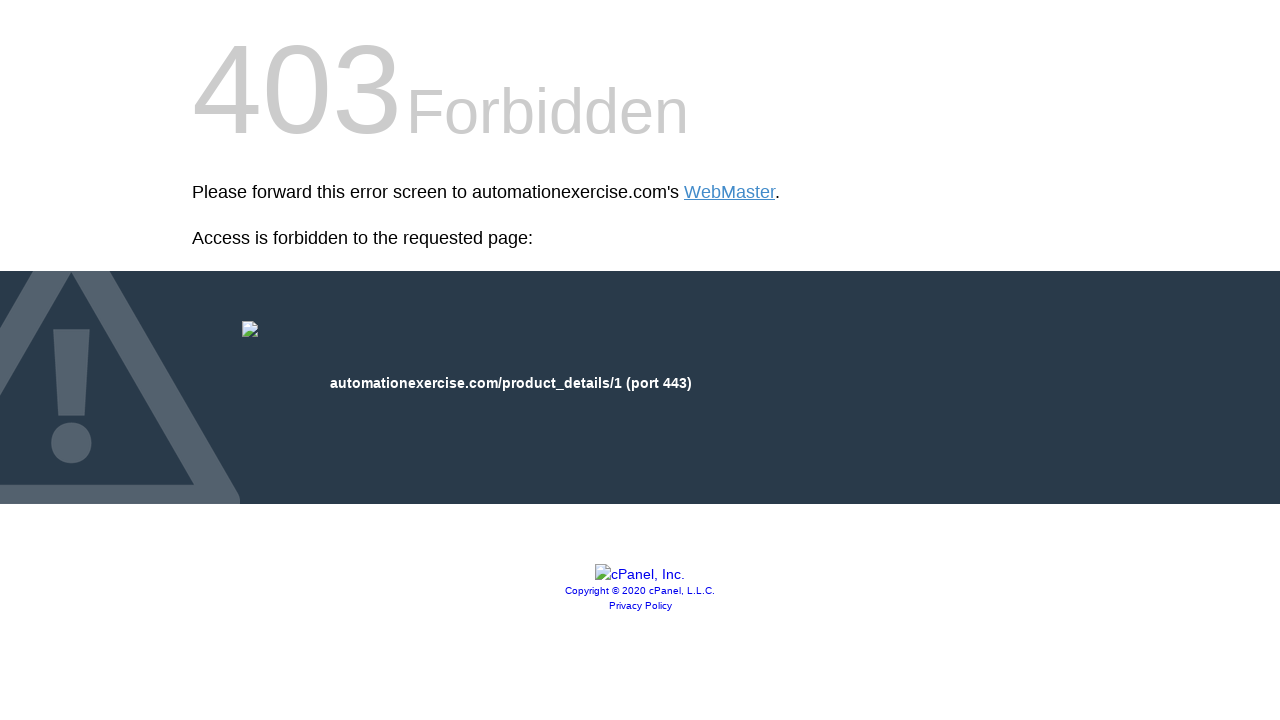

Product details page loaded successfully
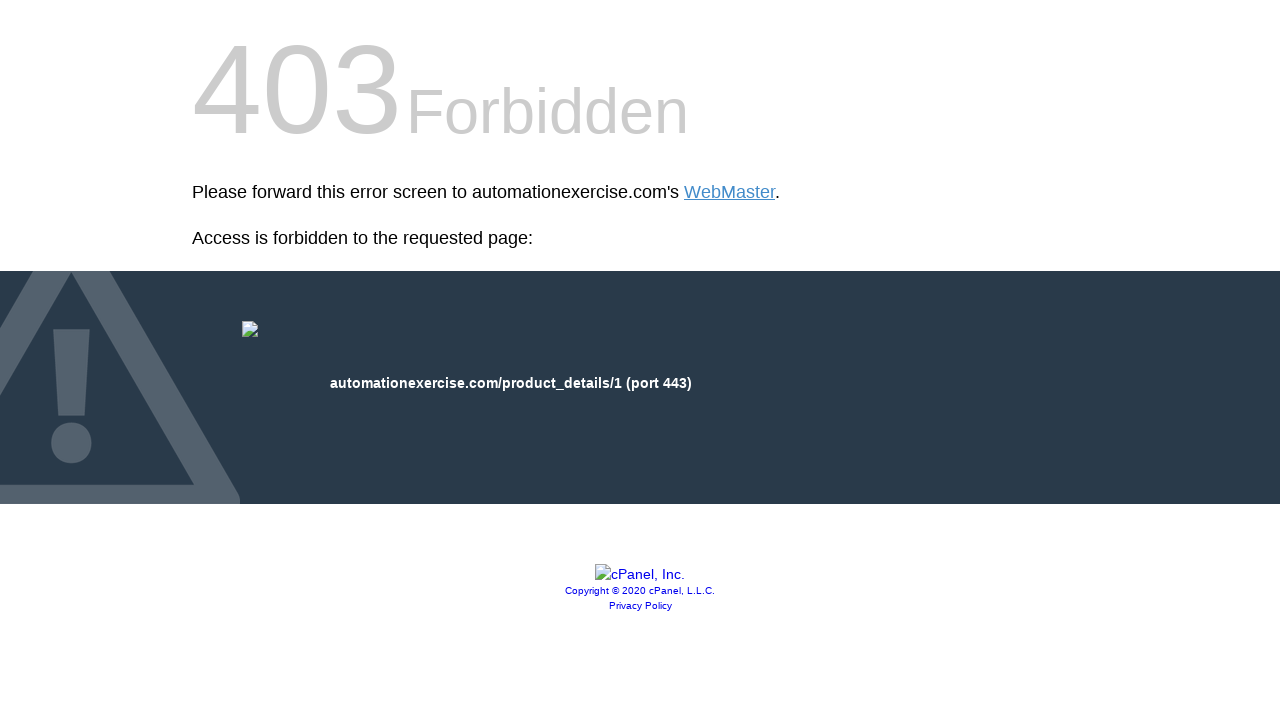

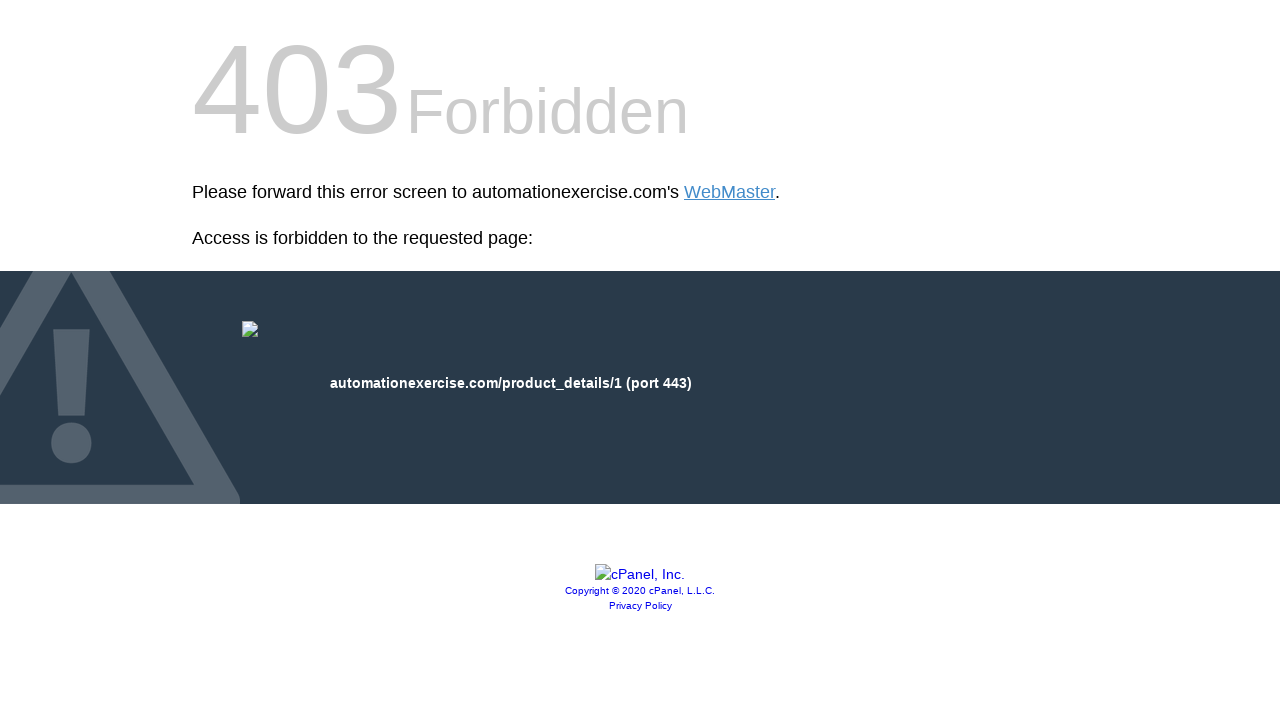